Sorts the vegetable table by selecting 20 items per page and clicking the sort button

Starting URL: https://rahulshettyacademy.com/seleniumPractise/#/offers

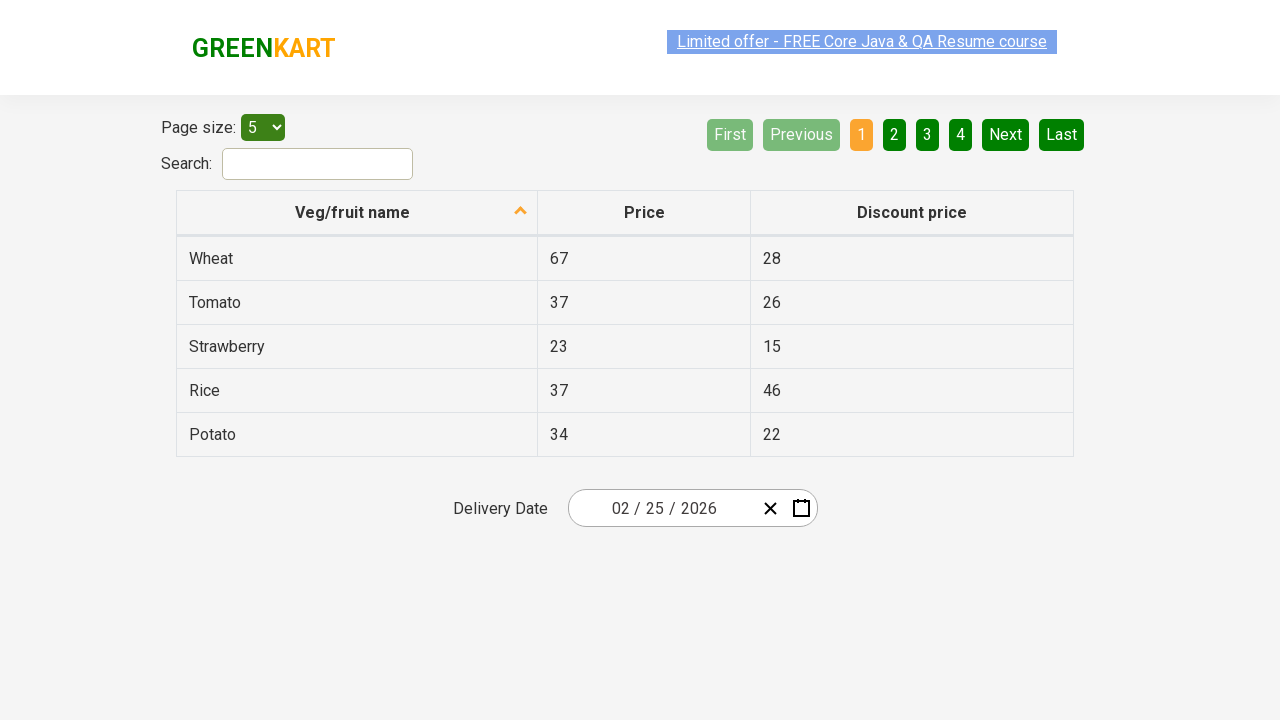

Page menu loaded and ready
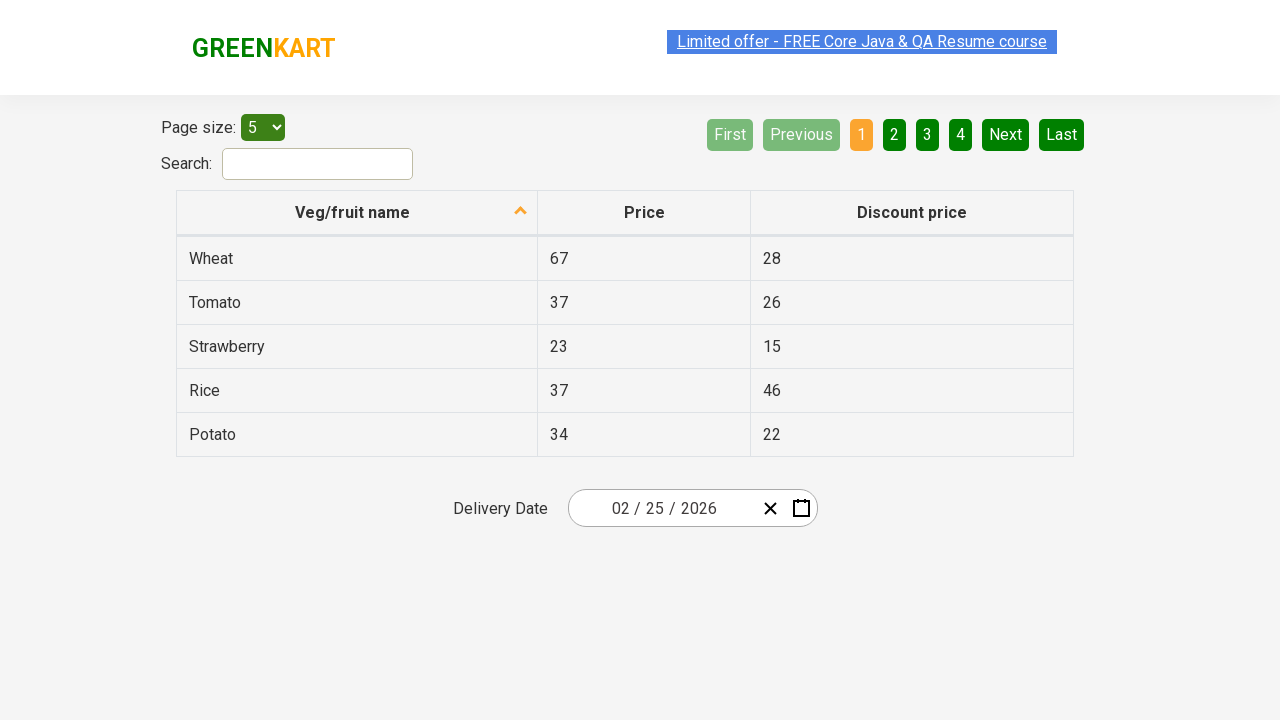

Selected 20 items per page from dropdown on select
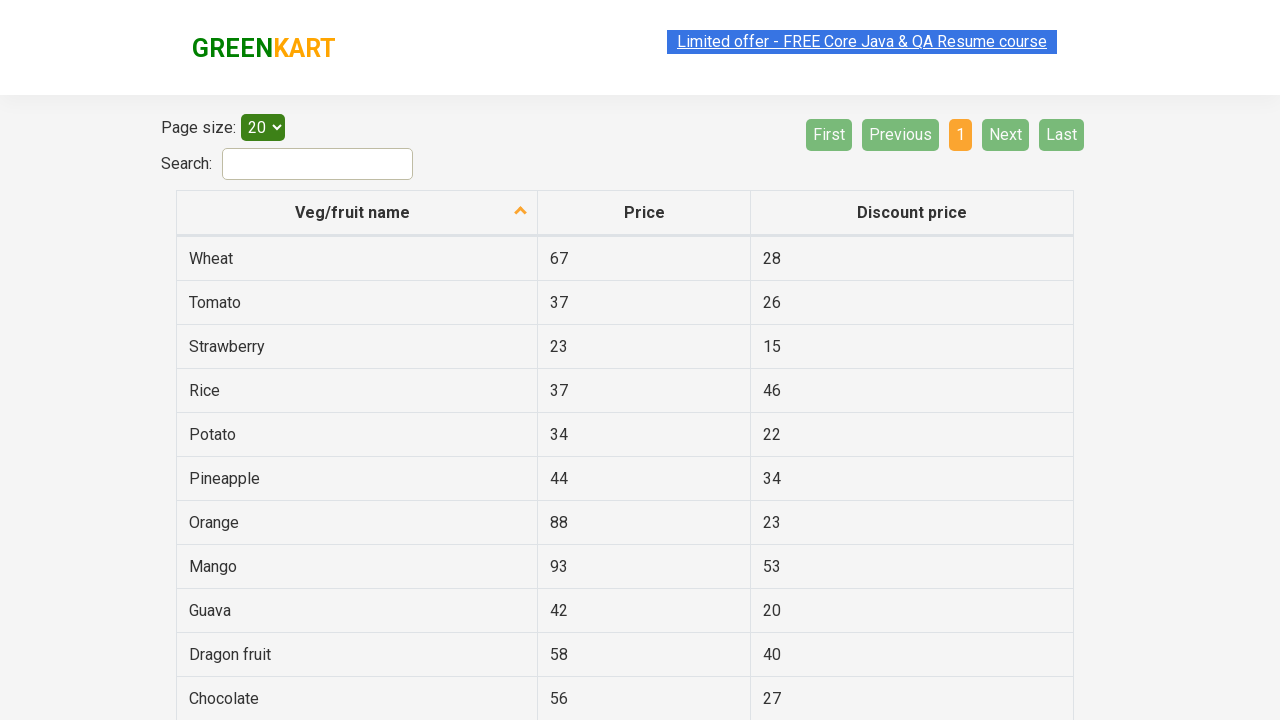

Clicked sort button for Veg/fruit name column at (357, 213) on th:has-text('Veg/fruit name')
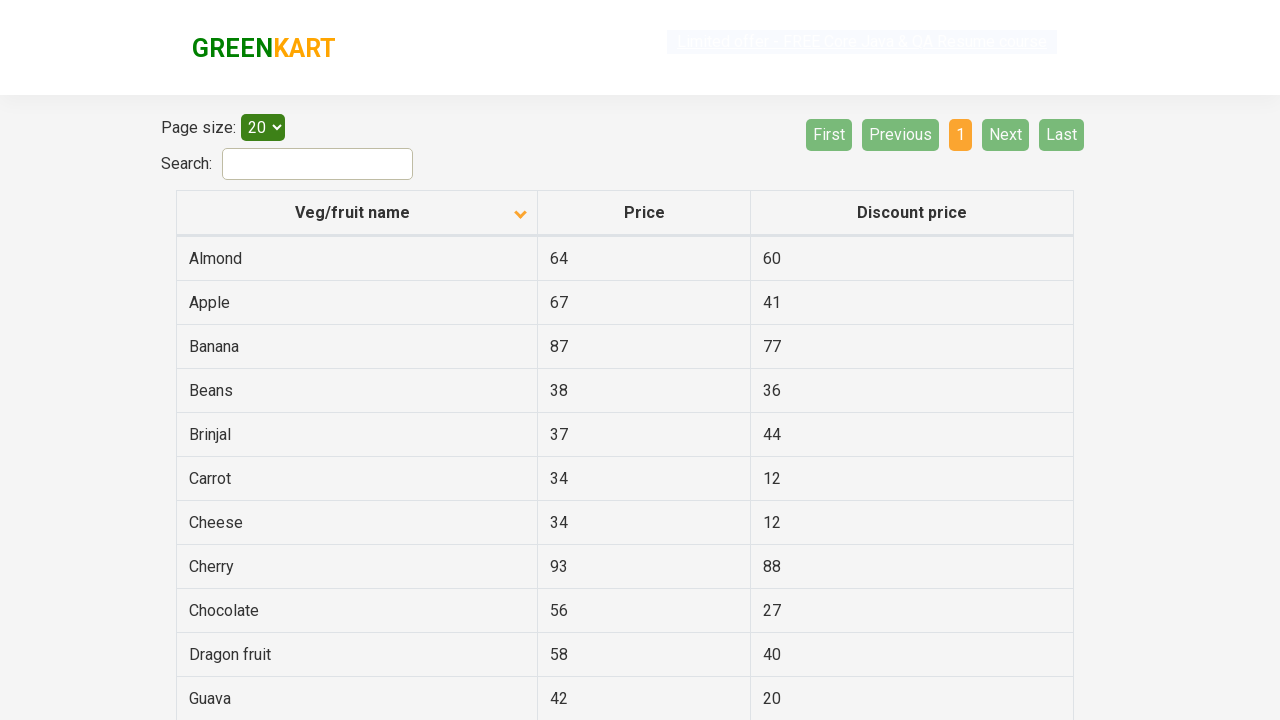

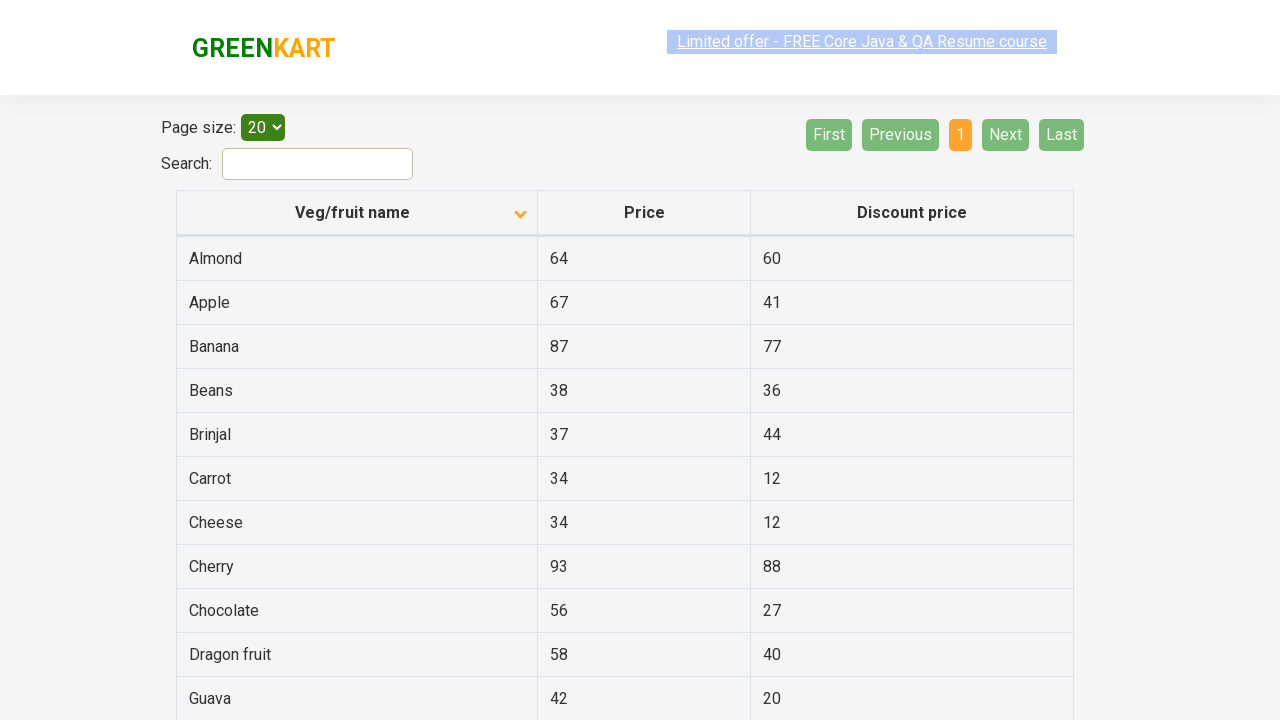